Navigates to jQuery UI draggable demo page, clicks on the Droppable link to navigate to the droppable demo, and switches to the iframe containing the demo

Starting URL: https://jqueryui.com/draggable/

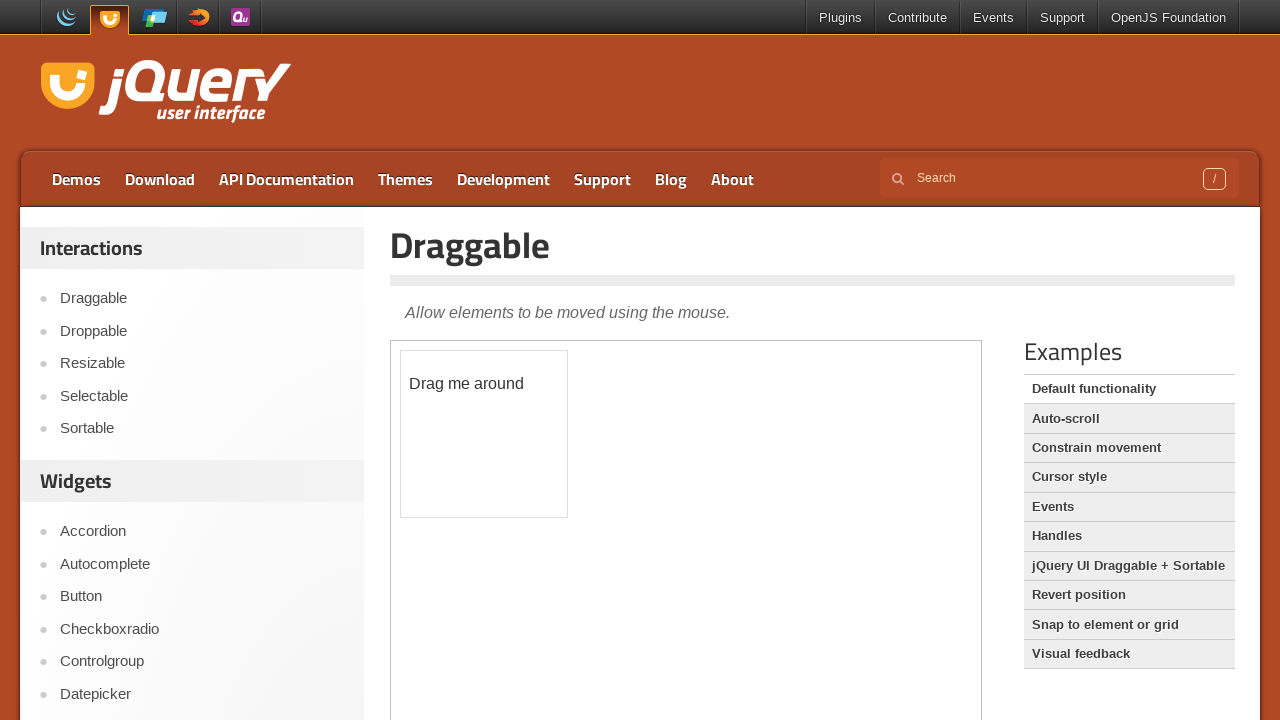

Clicked on the Droppable link in the navigation at (202, 331) on xpath=//a[contains(text(),'Dropp')]
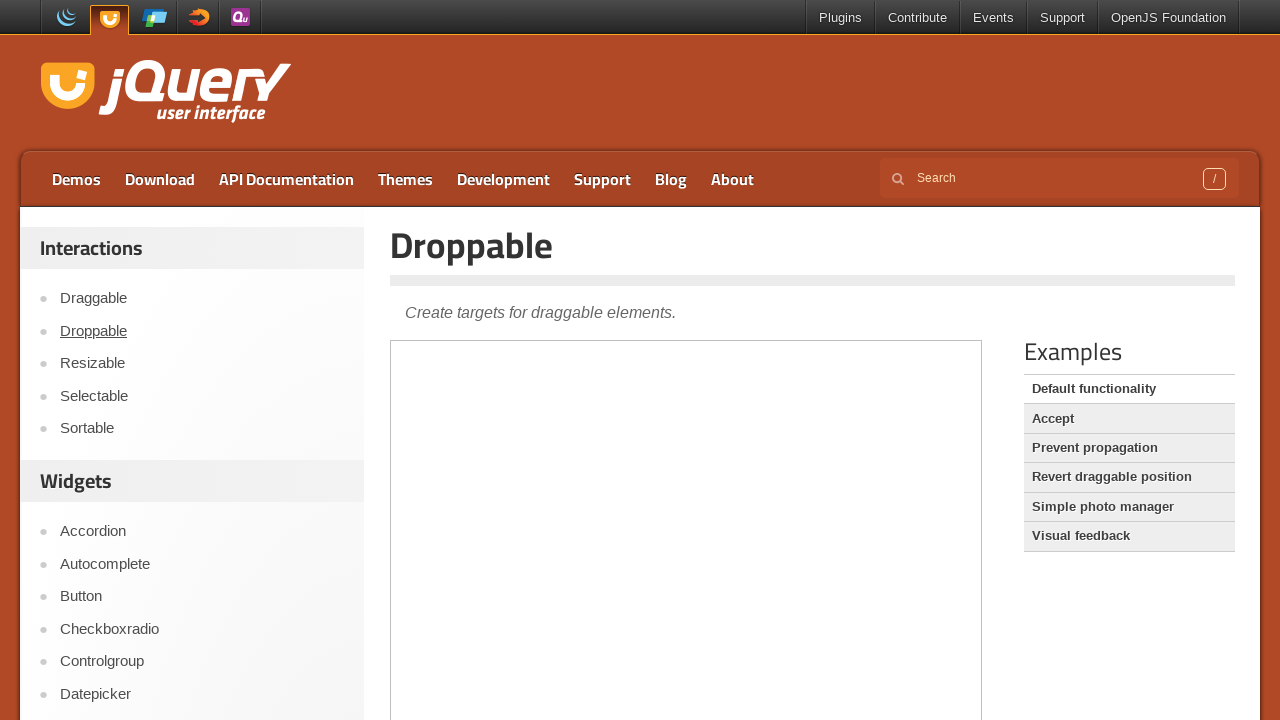

Located the demo iframe
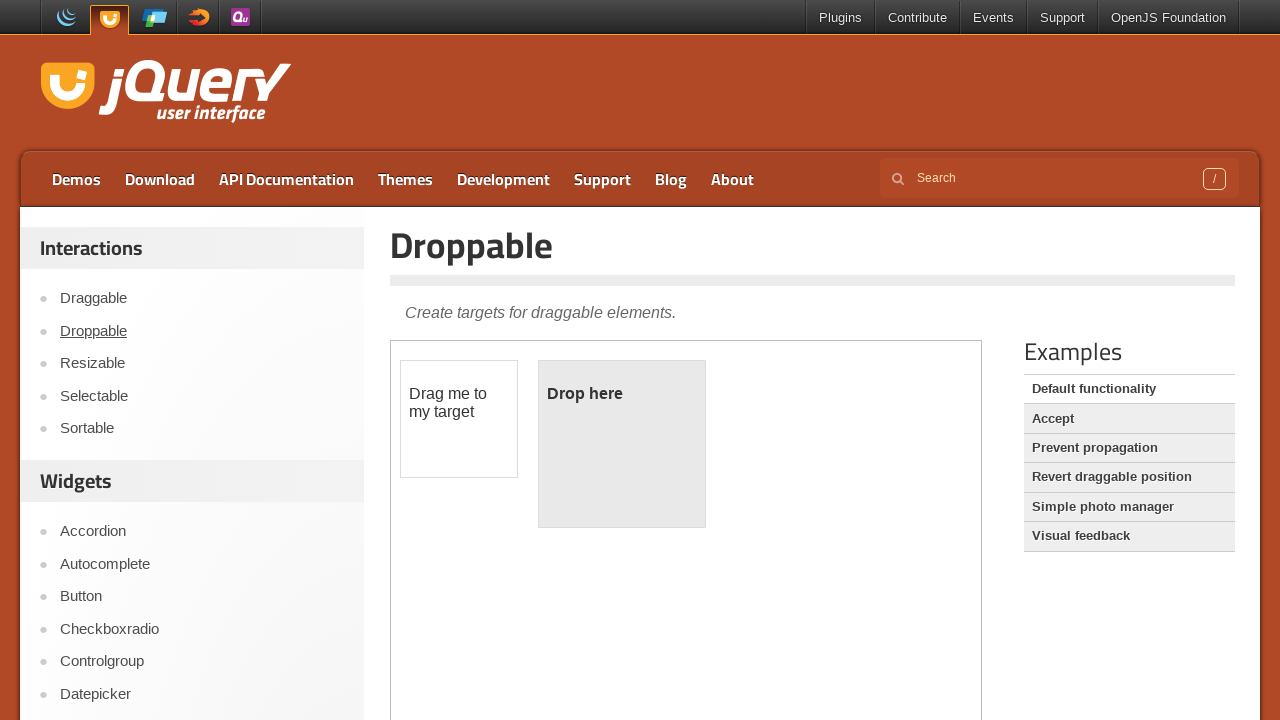

Droppable demo iframe content loaded and draggable element is available
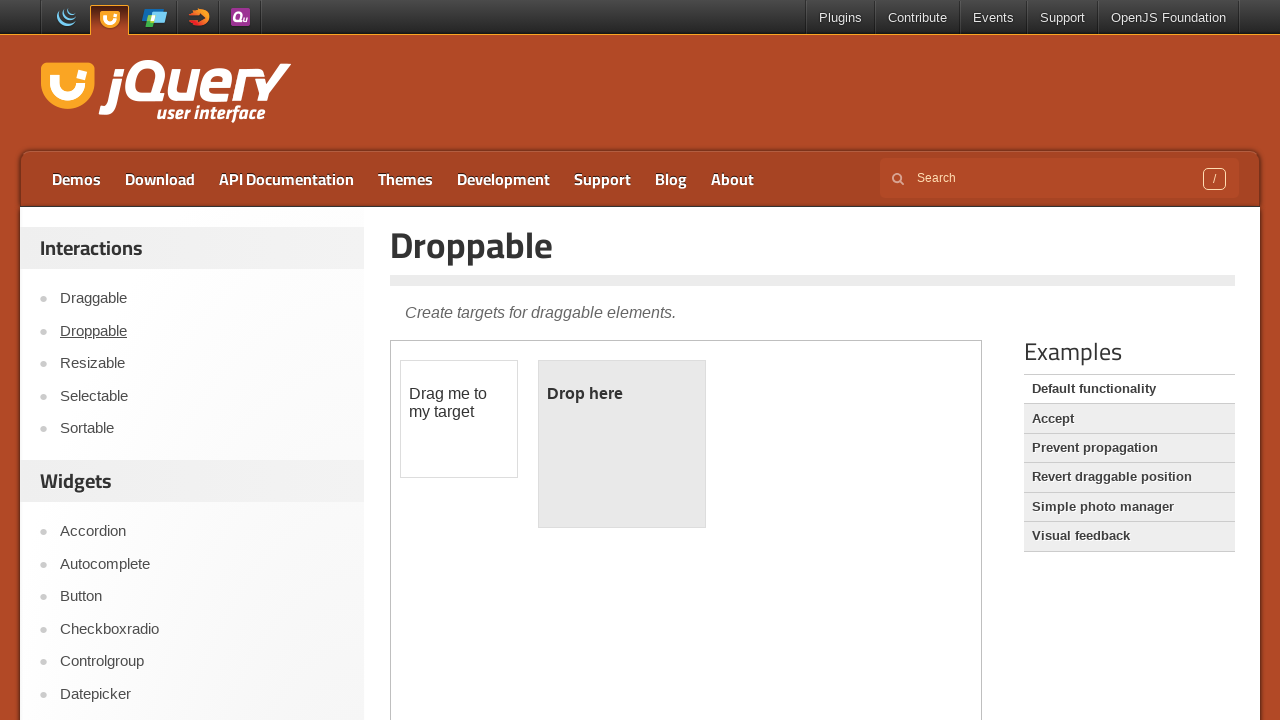

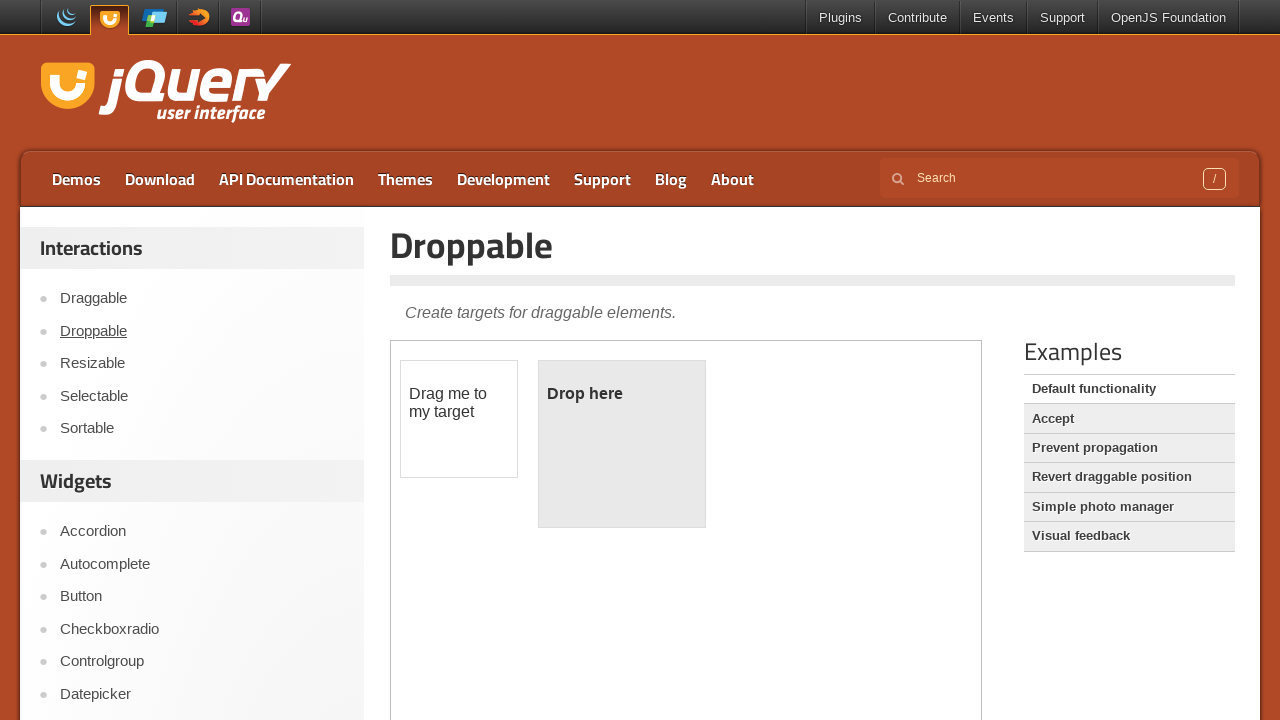